Tests dynamic loading by clicking a start button and waiting for "Hello World!" text to appear

Starting URL: https://automationfc.github.io/dynamic-loading/

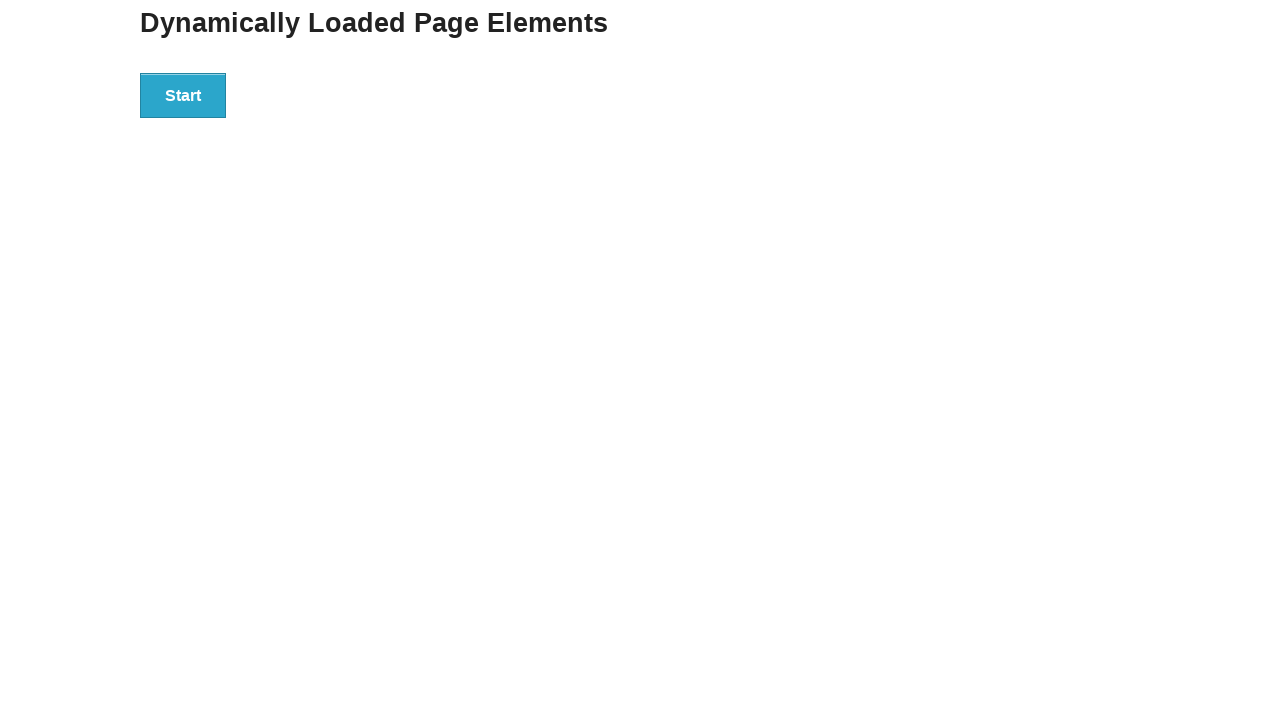

Clicked start button to initiate dynamic loading at (183, 95) on div#start>button
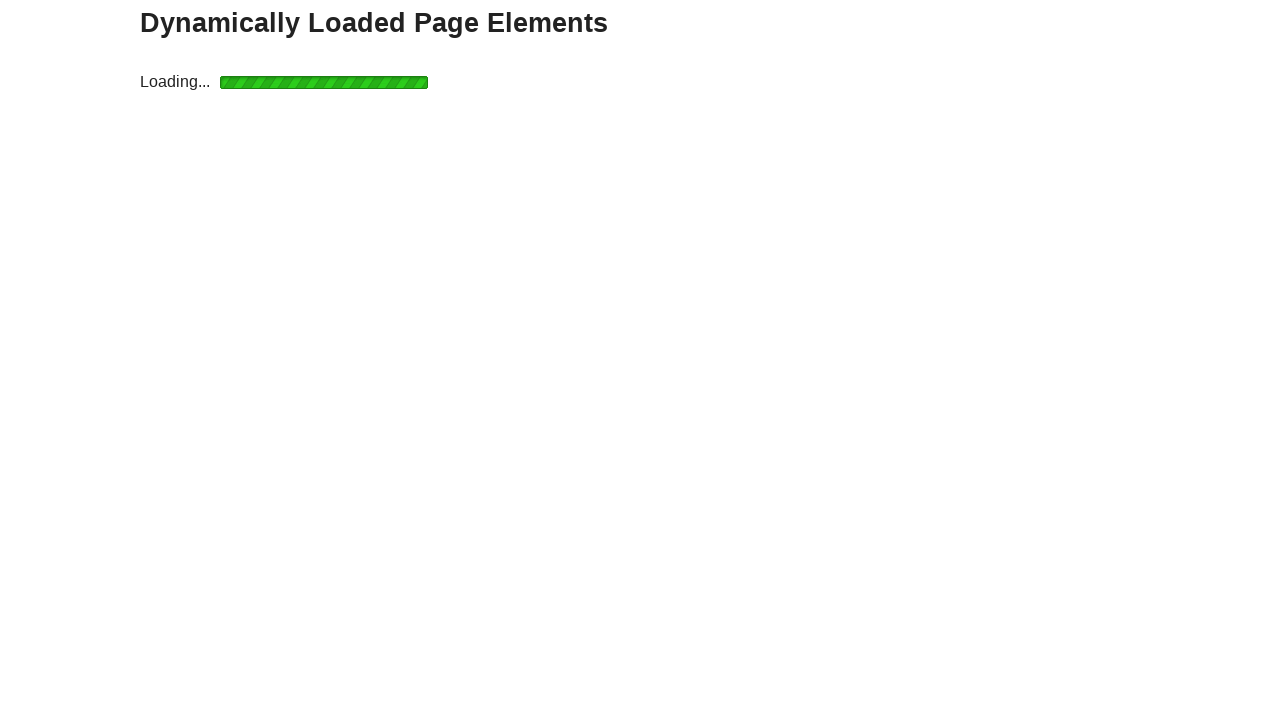

Waited for 'Hello World!' text to appear and become visible
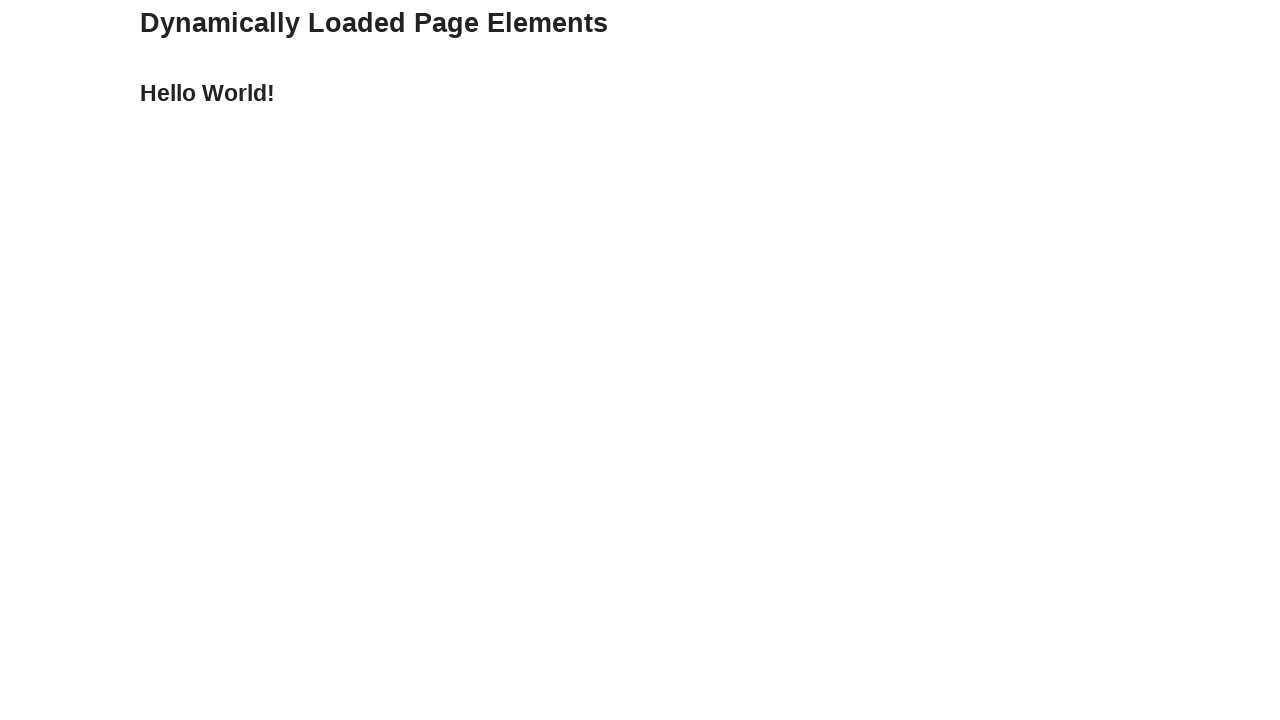

Retrieved 'Hello World!' text content from finish element
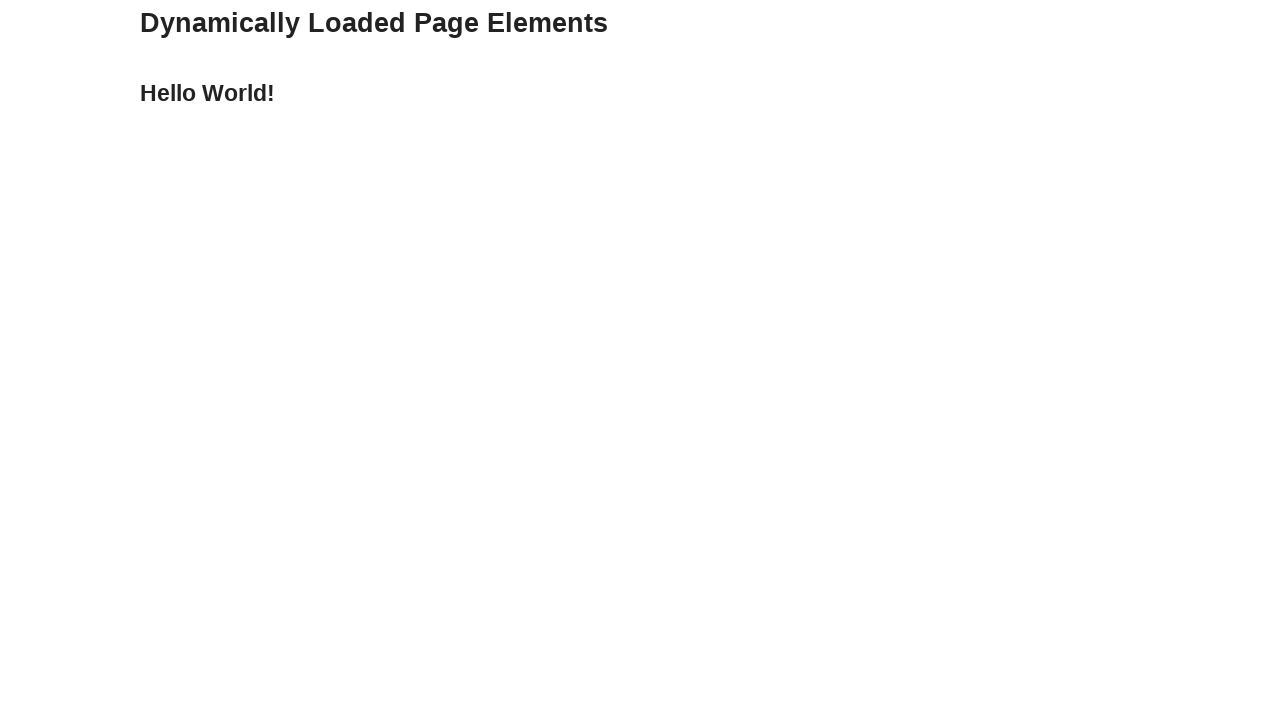

Verified that text content equals 'Hello World!'
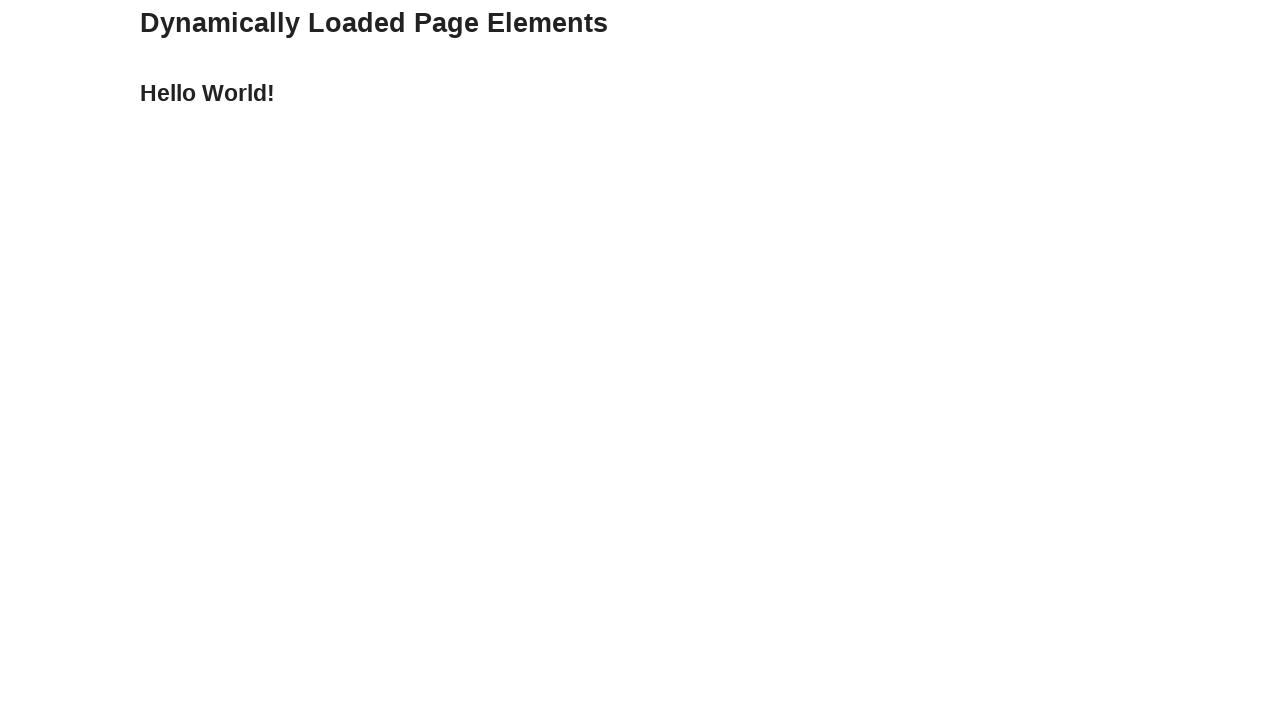

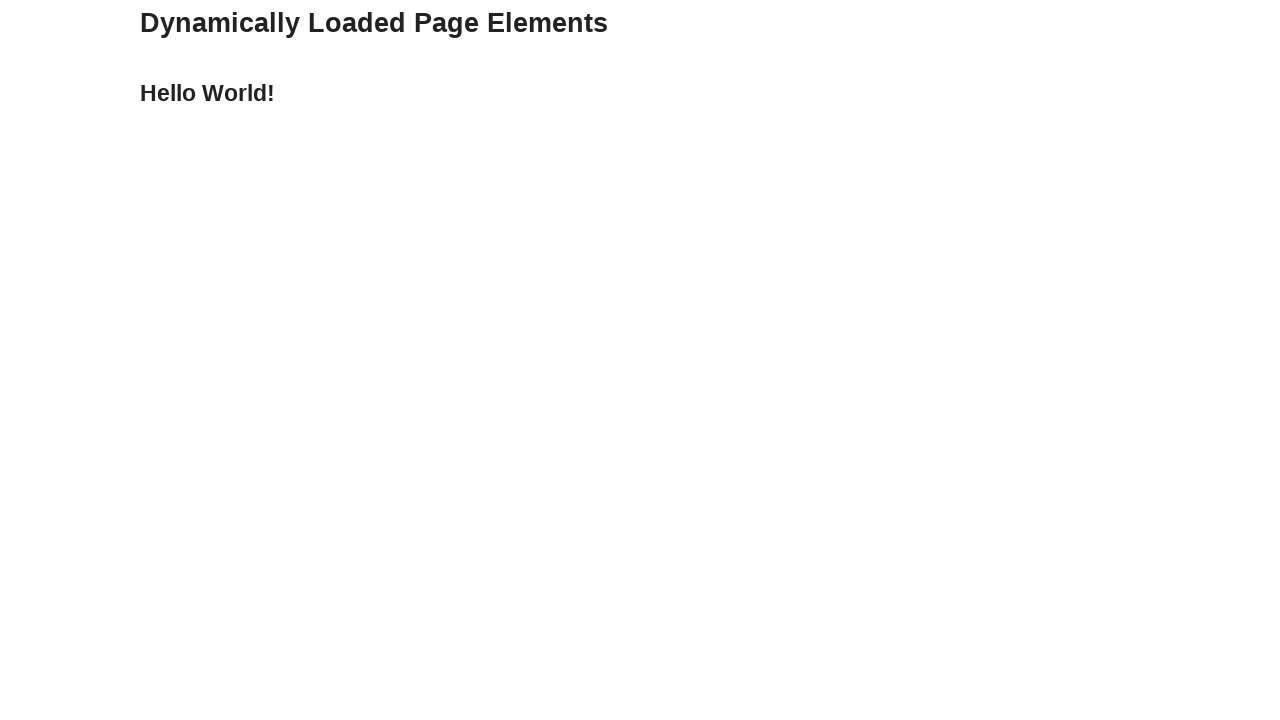